Tests login form validation by verifying placeholder text for username and password fields, then clicking the login button without entering credentials to validate that appropriate error messages are displayed.

Starting URL: https://beta.docuport.app

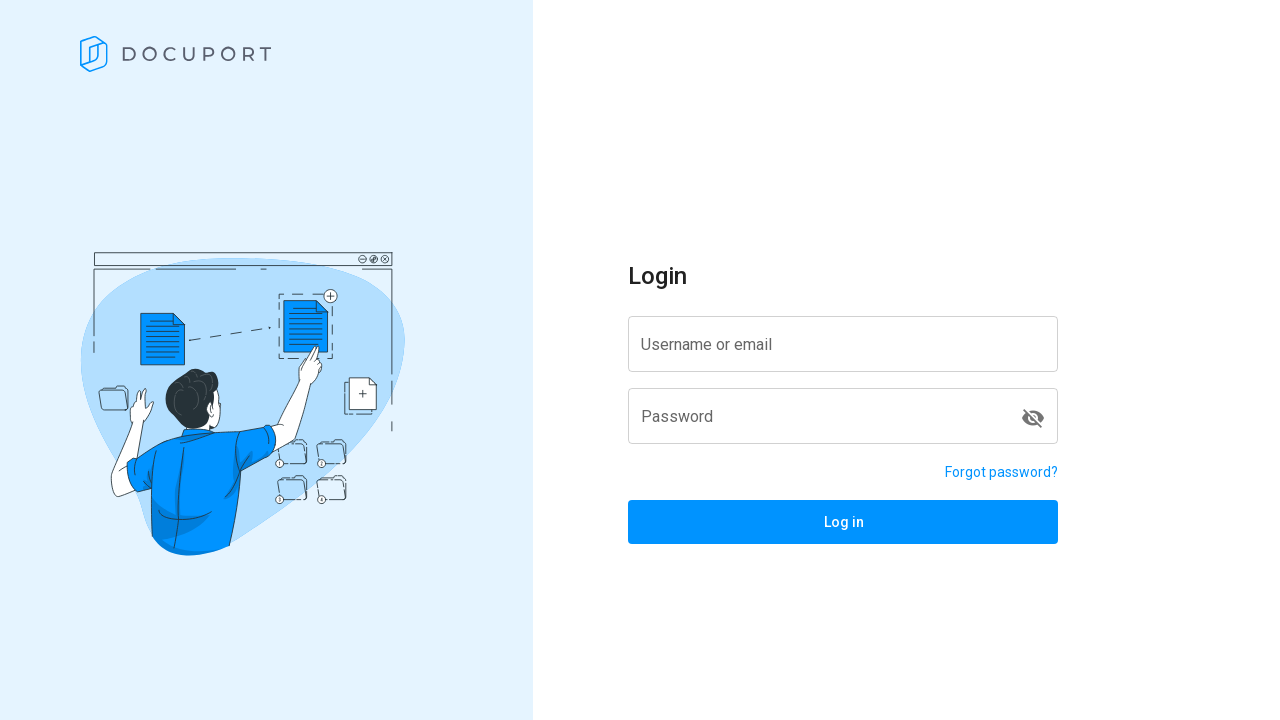

Username label became visible
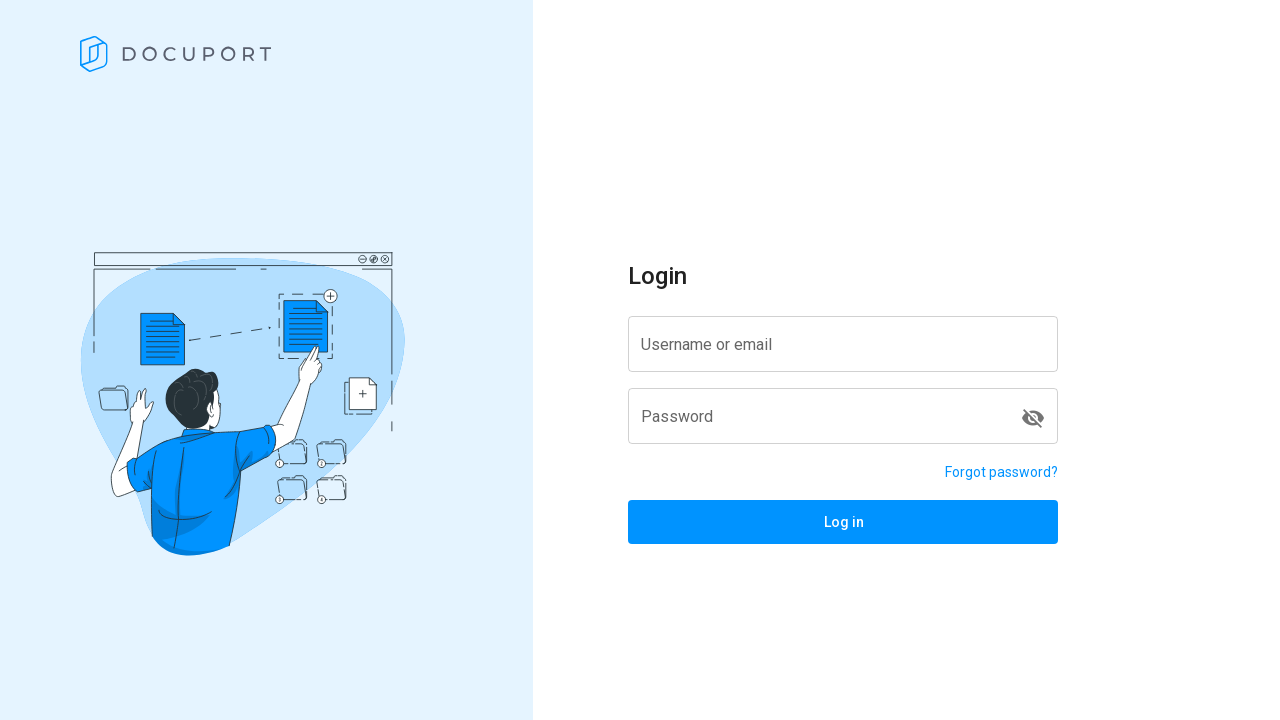

Retrieved username label text: 'Username or email'
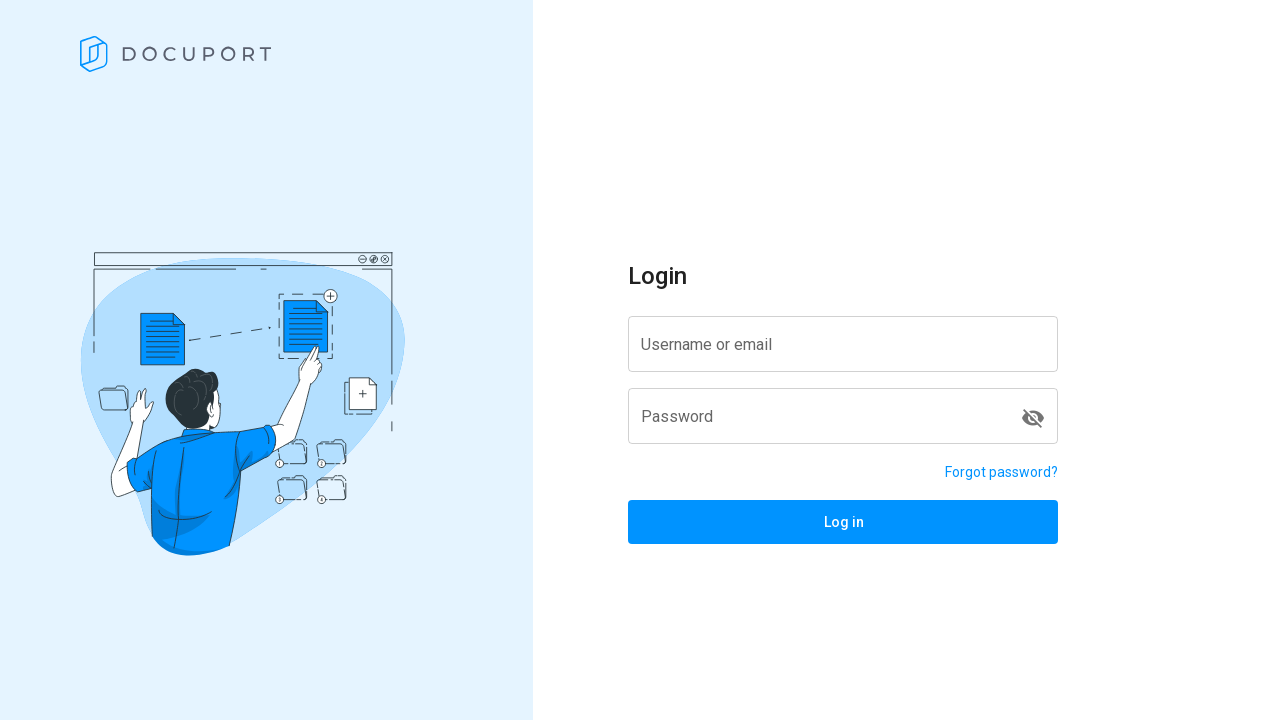

Retrieved password label text: 'Password'
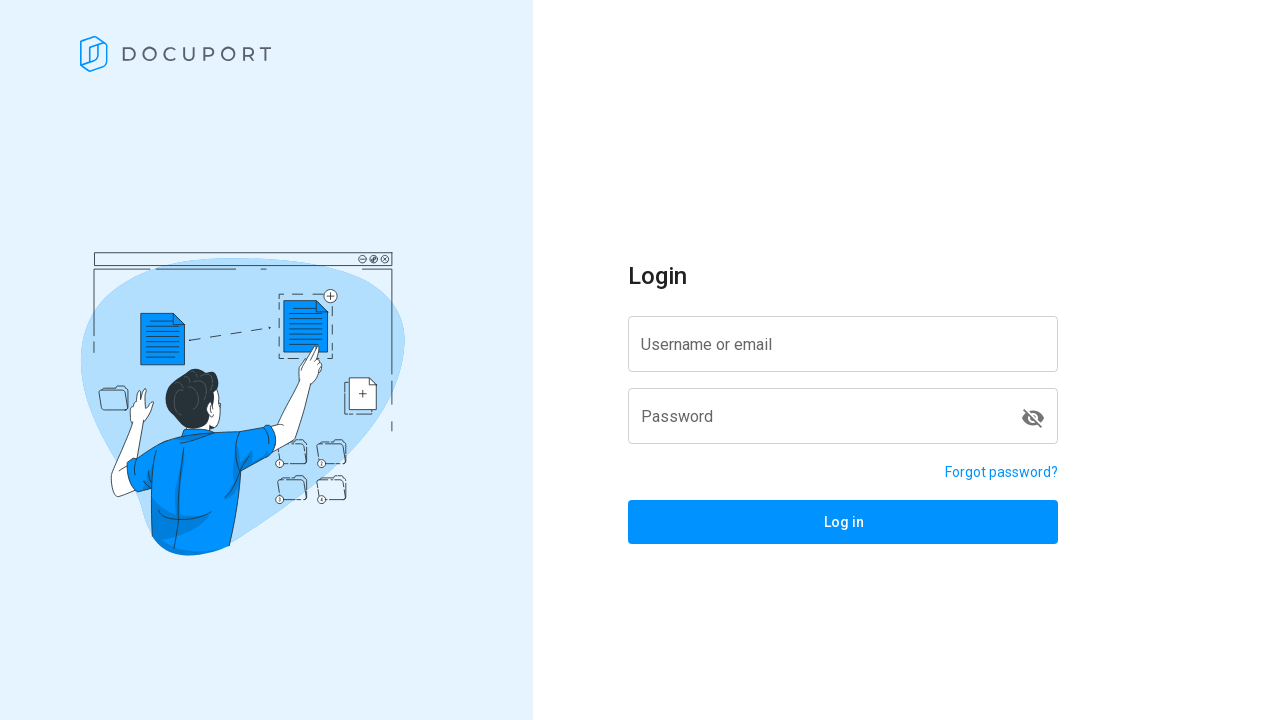

Clicked login button without entering credentials at (843, 522) on span.v-btn__content
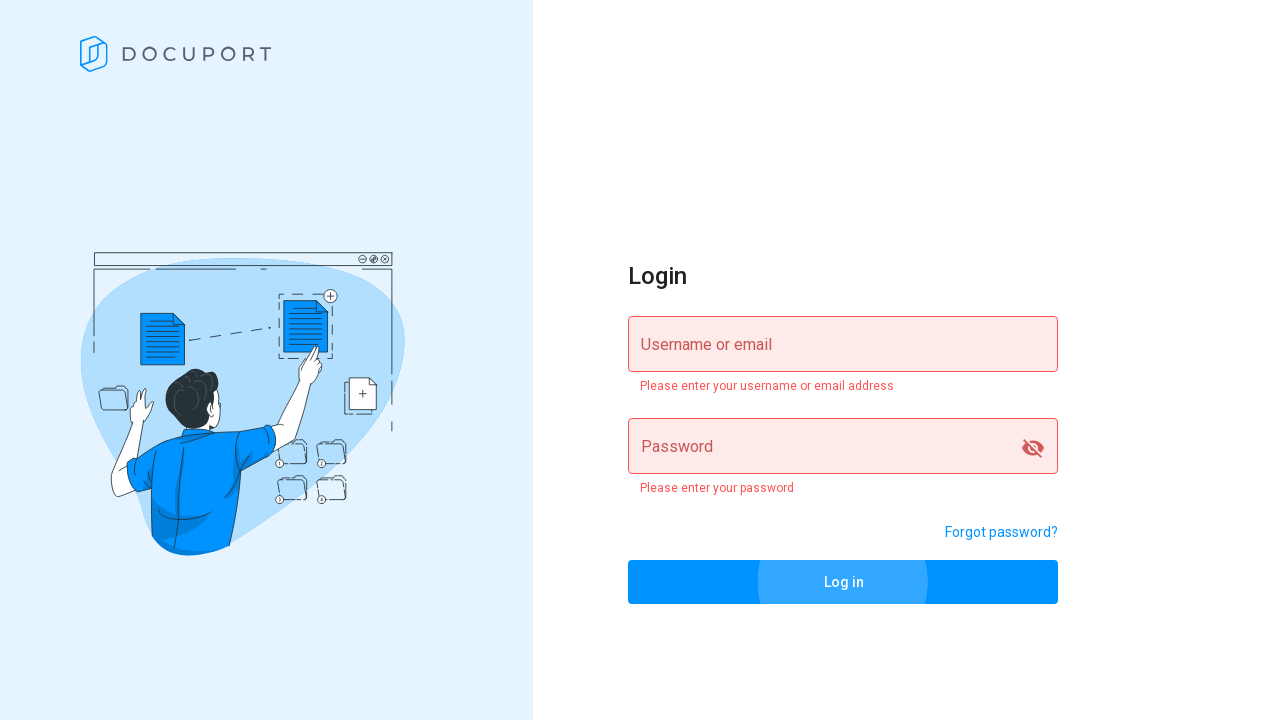

Error messages appeared on the page
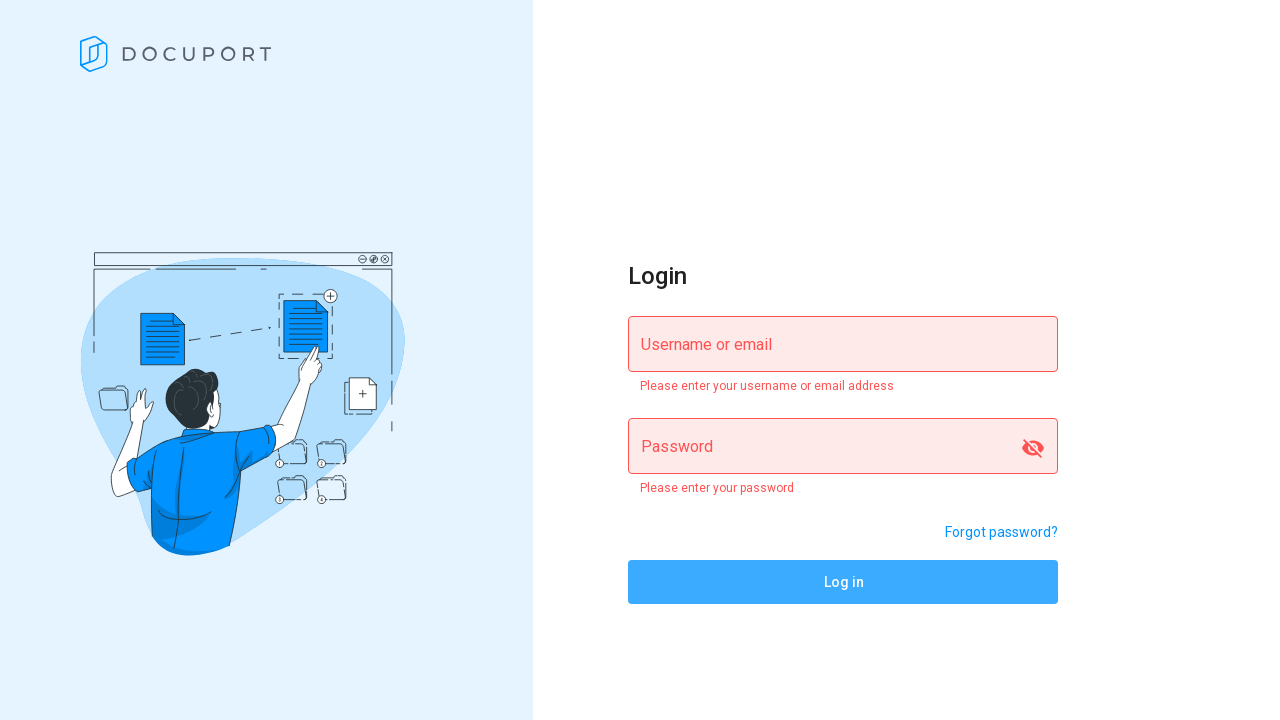

Located 2 error message(s)
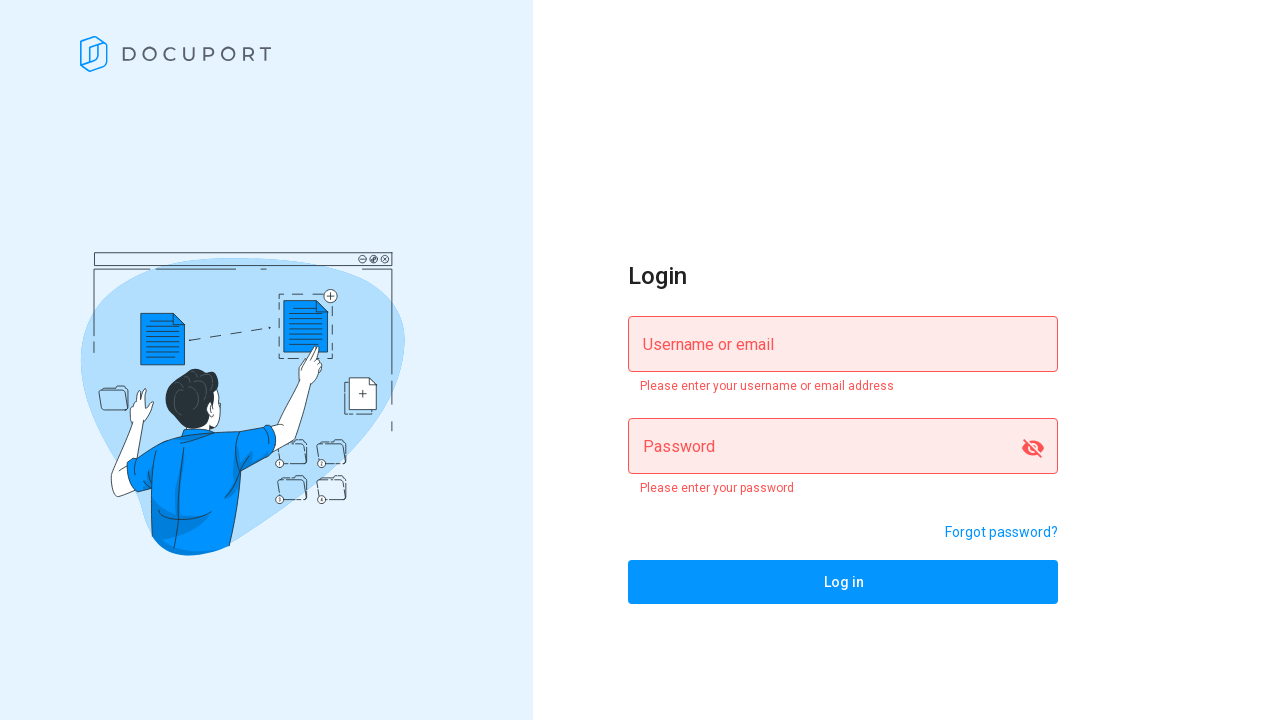

Retrieved username error message: 'Please enter your username or email address'
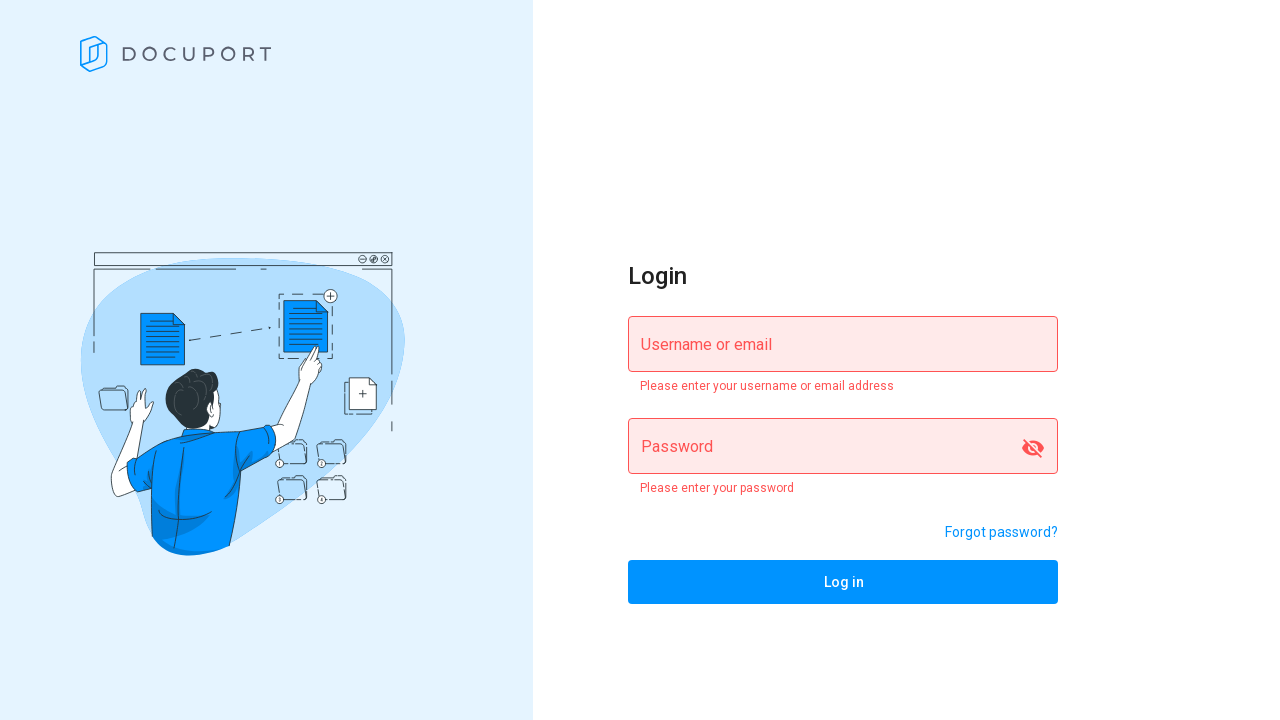

Retrieved password error message: 'Please enter your password'
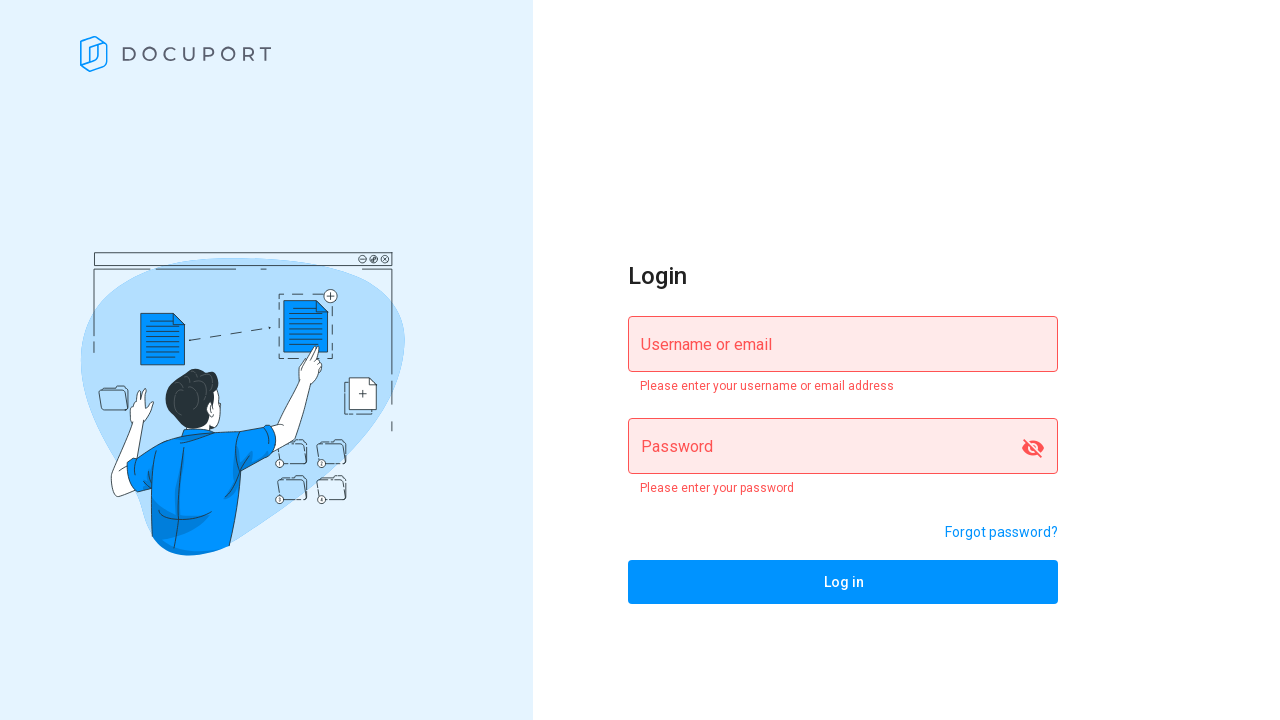

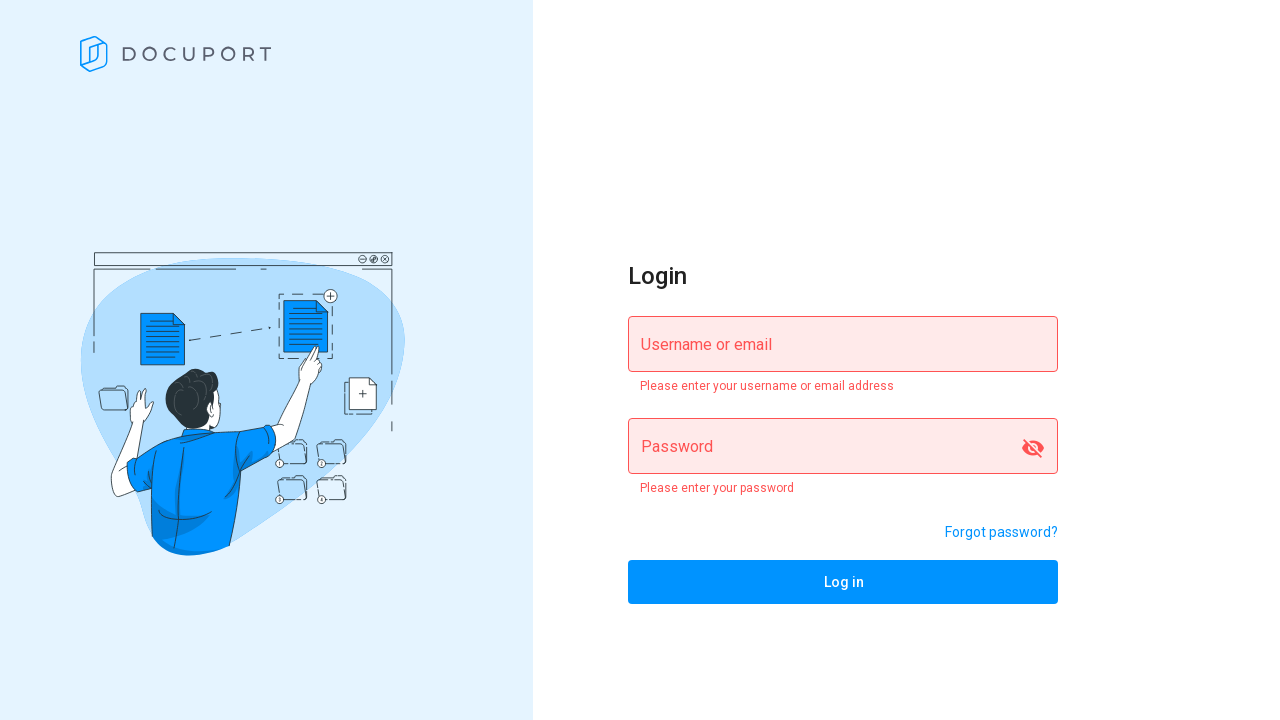